Tests a math quiz page by reading two numbers displayed on the page, calculating their sum, selecting the correct answer from a dropdown menu, and submitting the form.

Starting URL: http://suninjuly.github.io/selects1.html

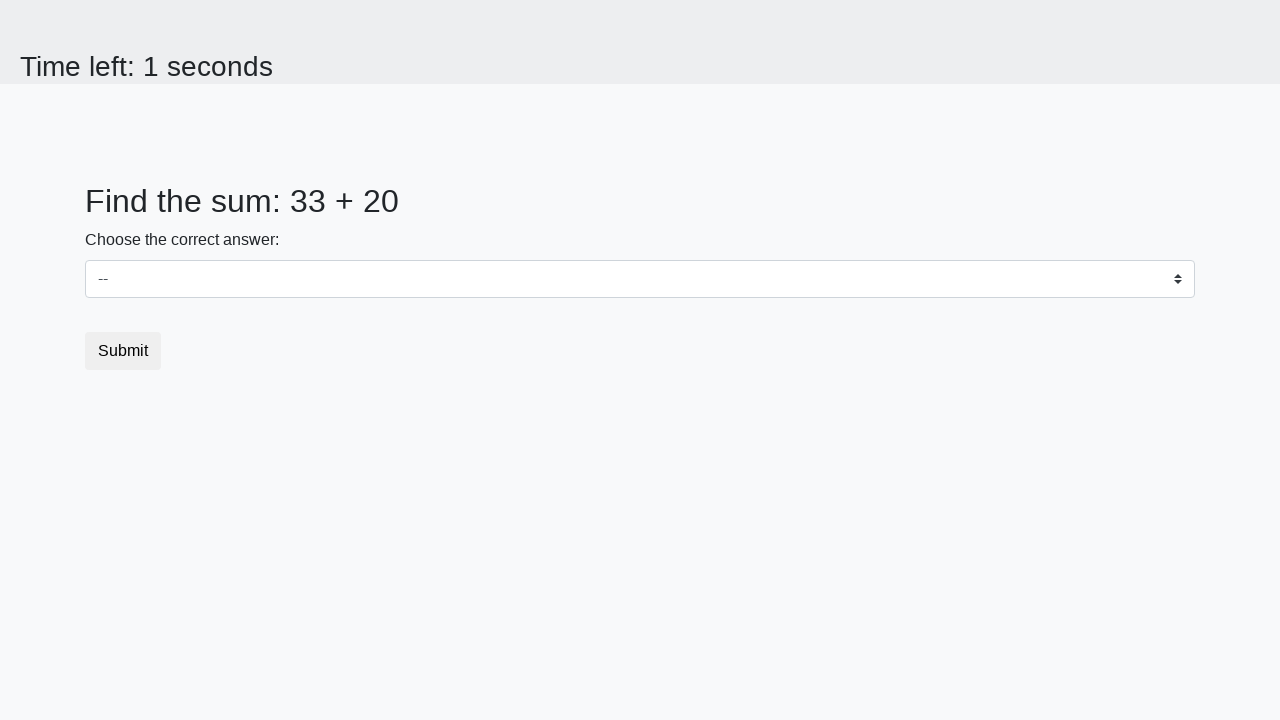

Read first number from the page
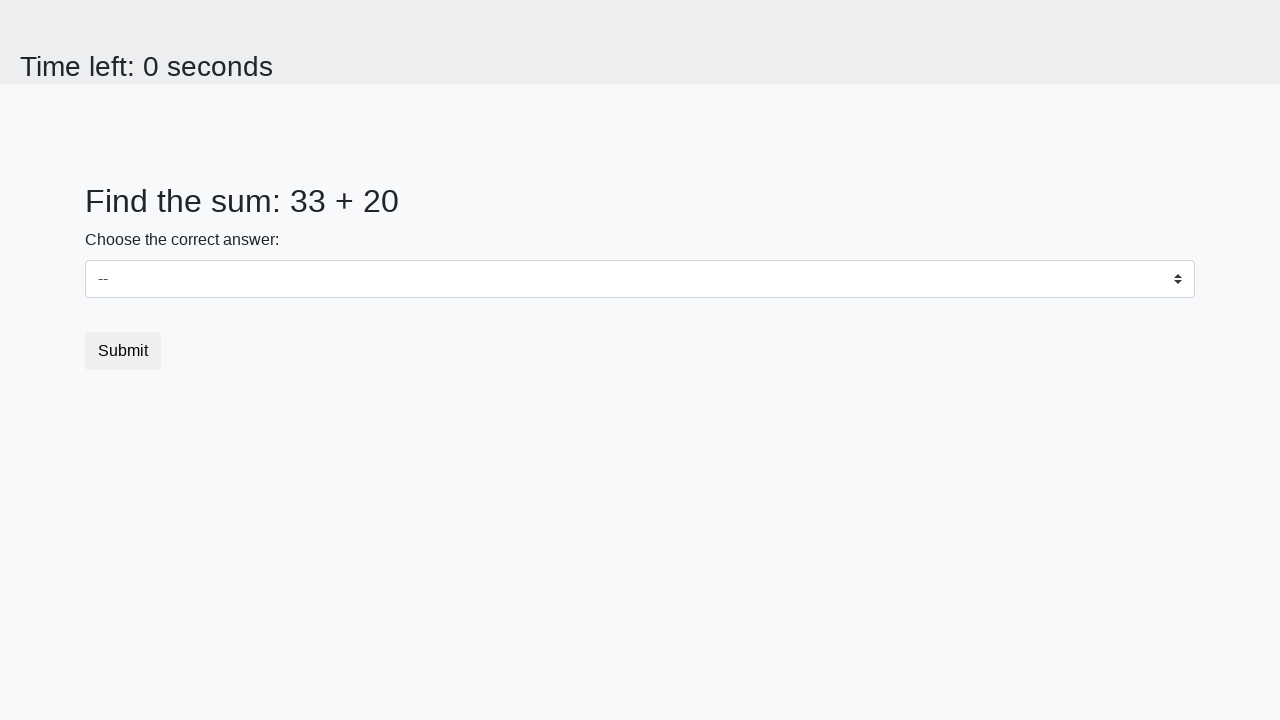

Read second number from the page
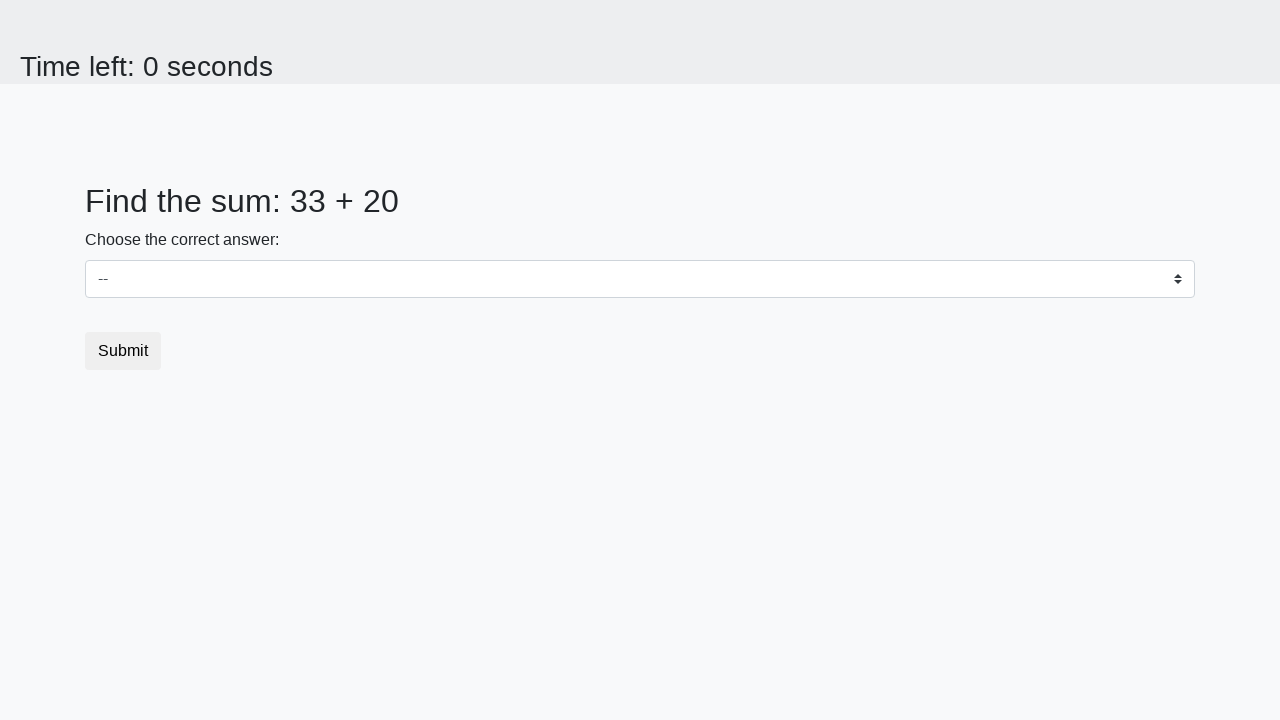

Calculated sum of 33 + 20 = 53
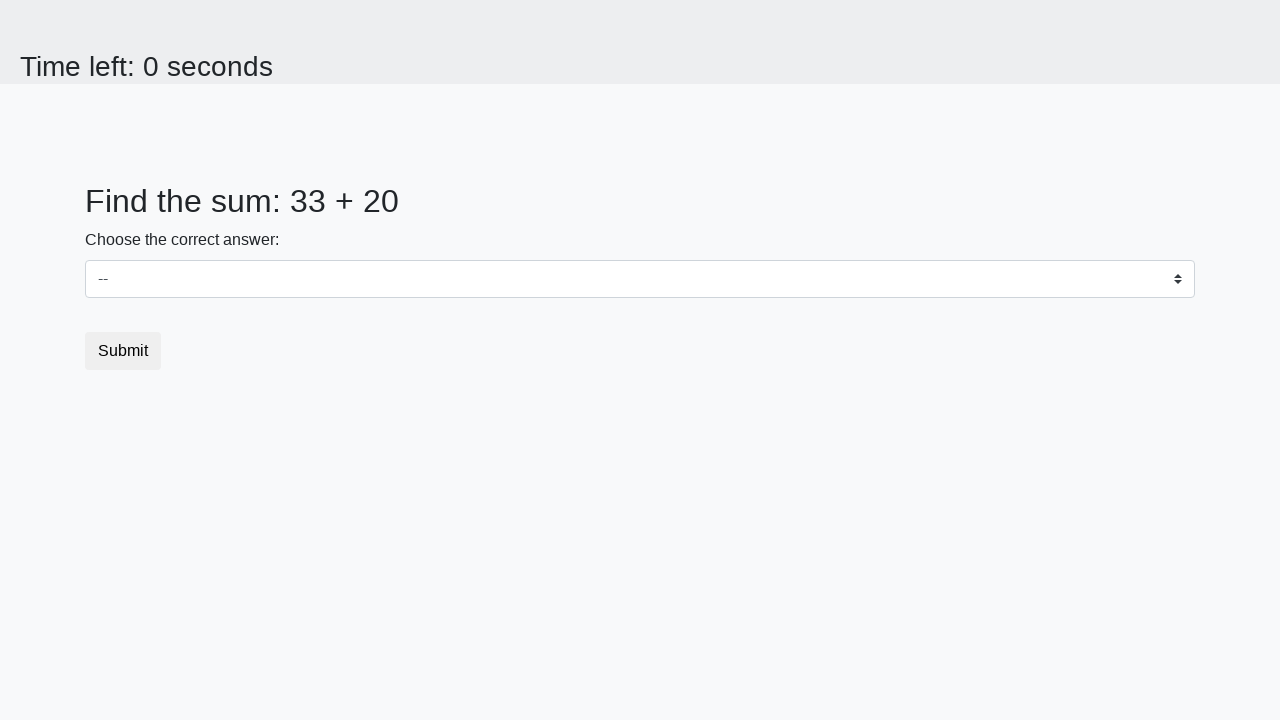

Clicked on the select dropdown menu at (640, 279) on select
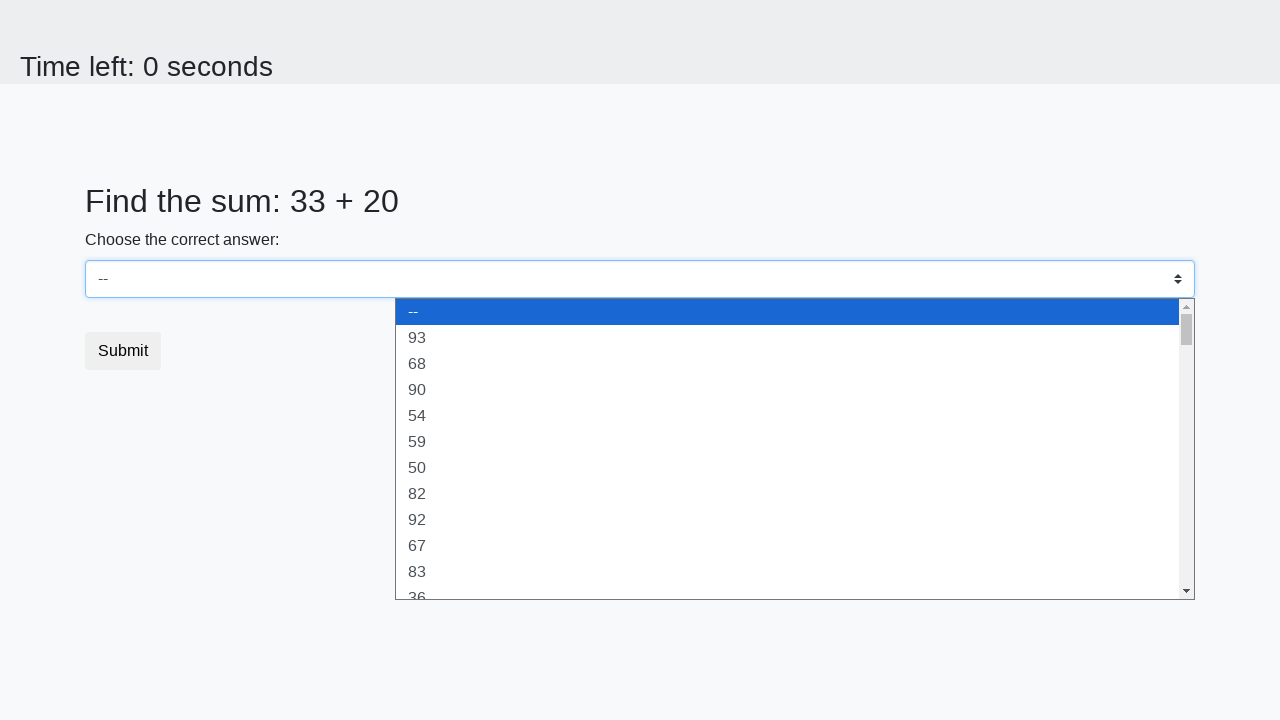

Selected option with value 53 from dropdown on select
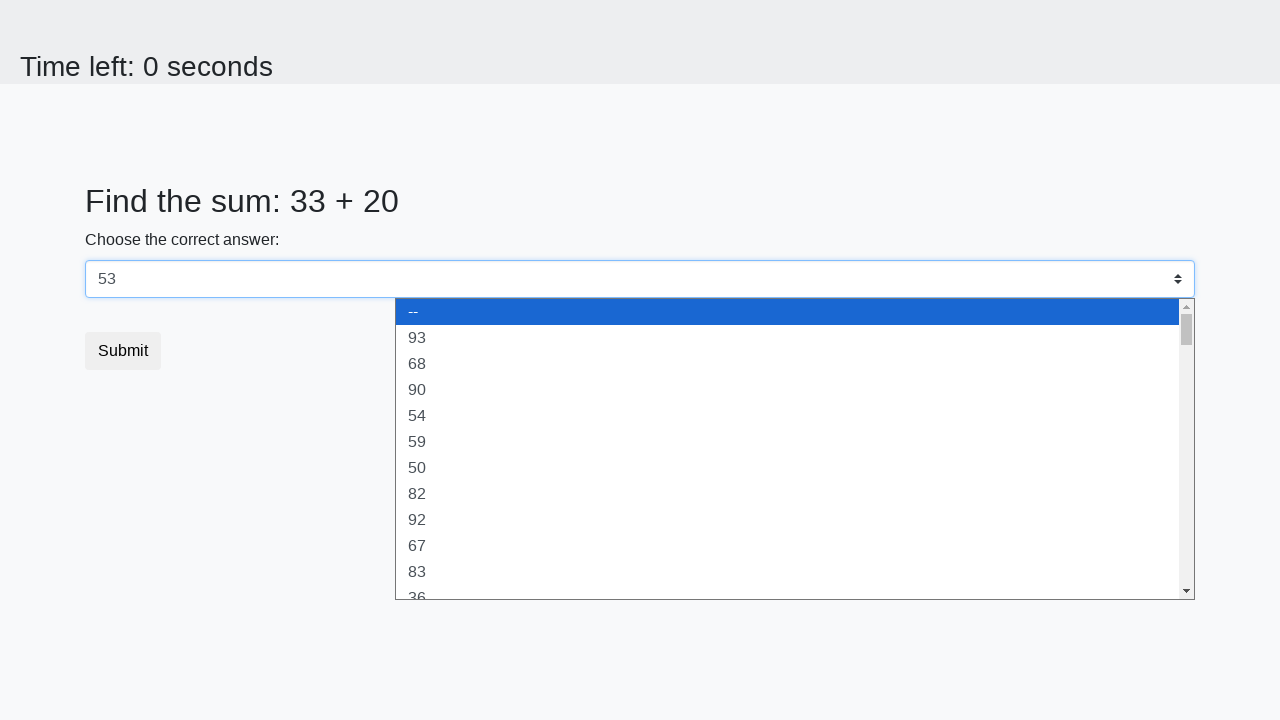

Clicked the submit button at (123, 351) on button
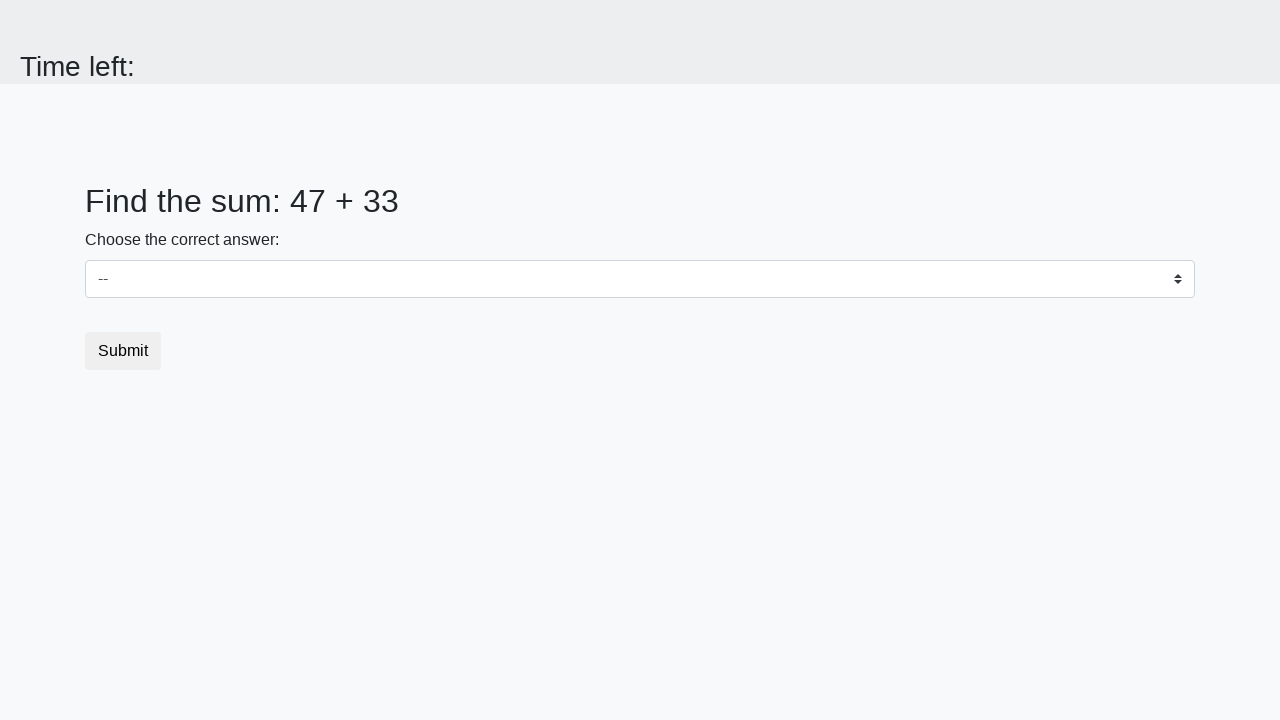

Waited 2 seconds for form submission to complete
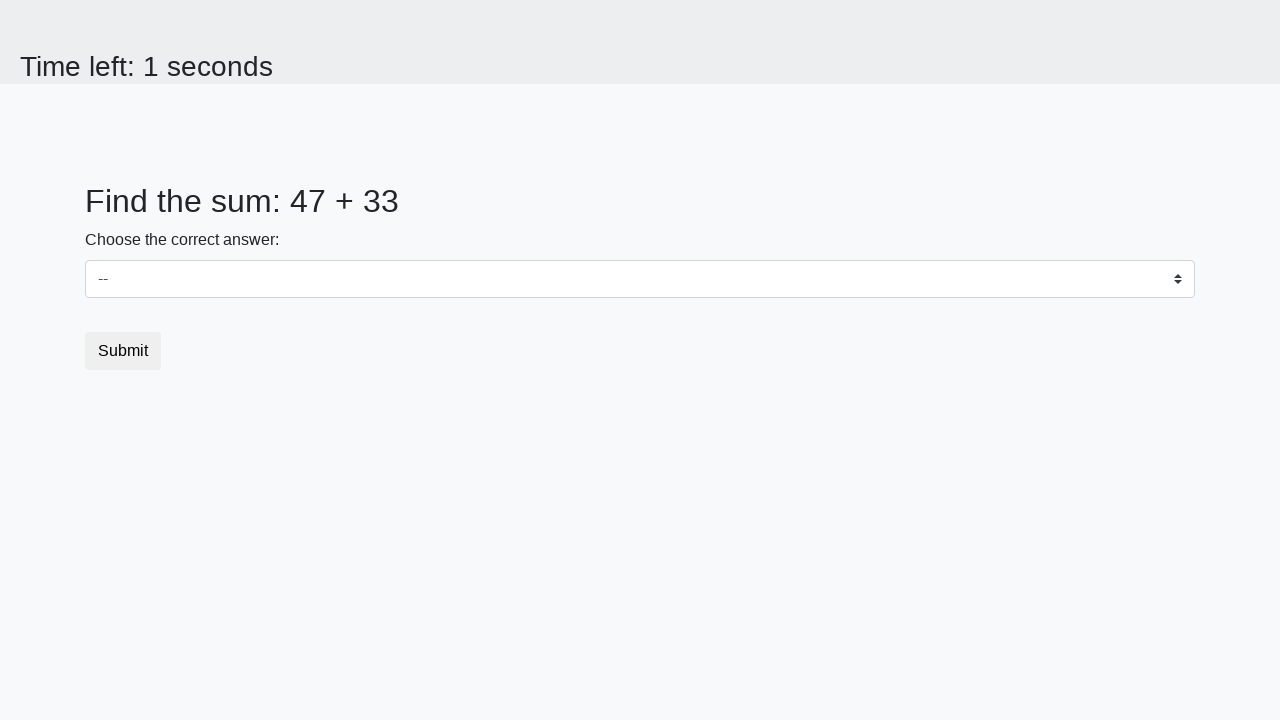

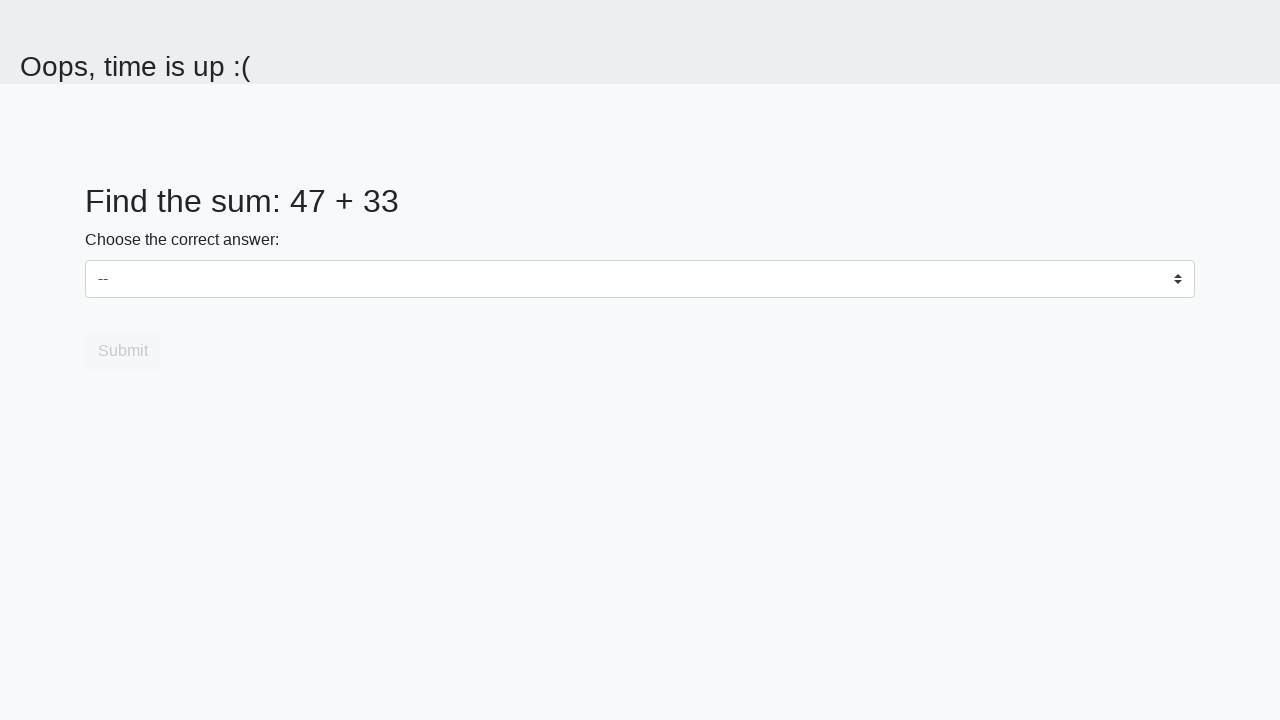